Tests XPath functionality by finding all table rows containing "India" and clicking the associated checkboxes in each row

Starting URL: https://selectorshub.com/xpath-practice-page/

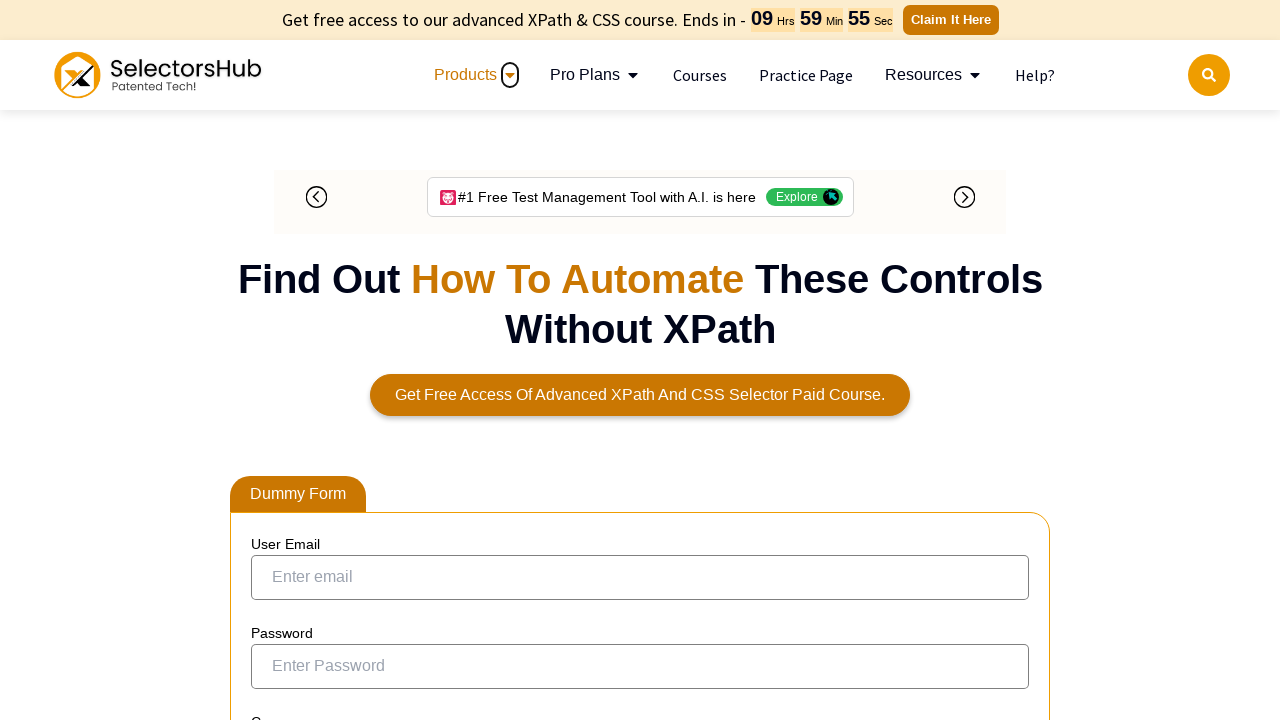

Waited for table rows containing 'India' to load
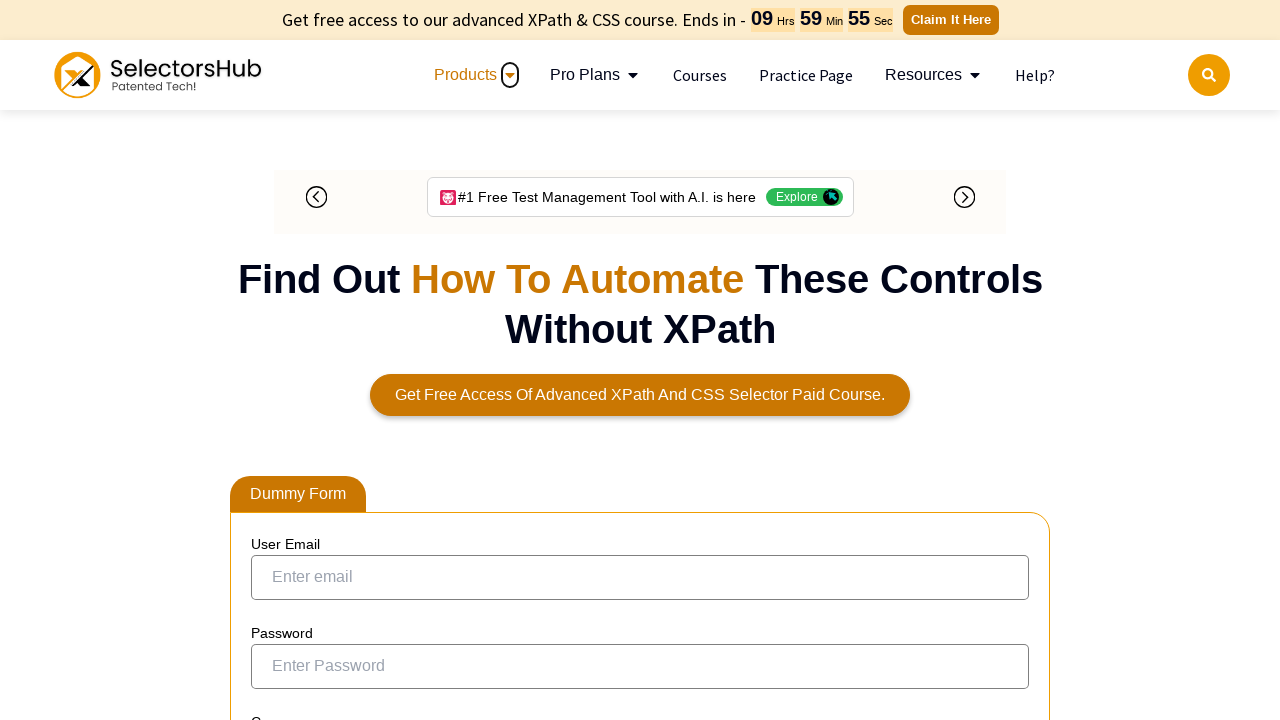

Located all checkboxes in rows containing 'India'
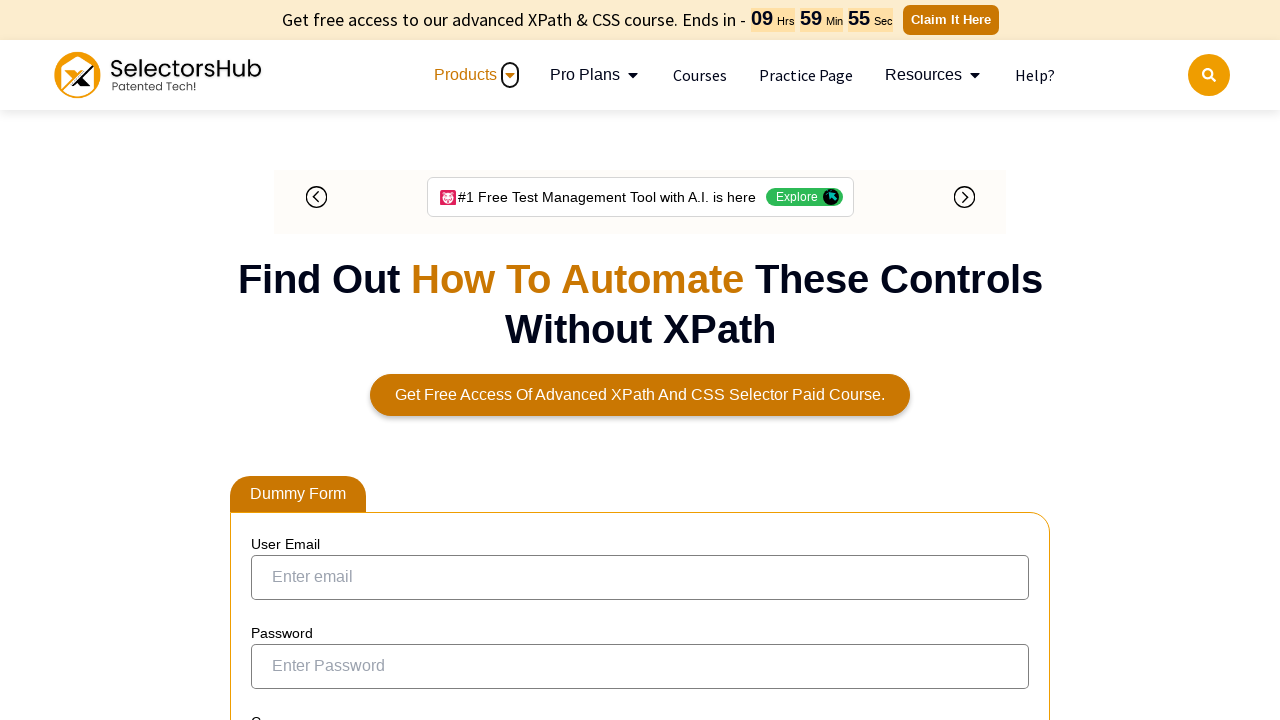

Found 8 checkboxes in India rows
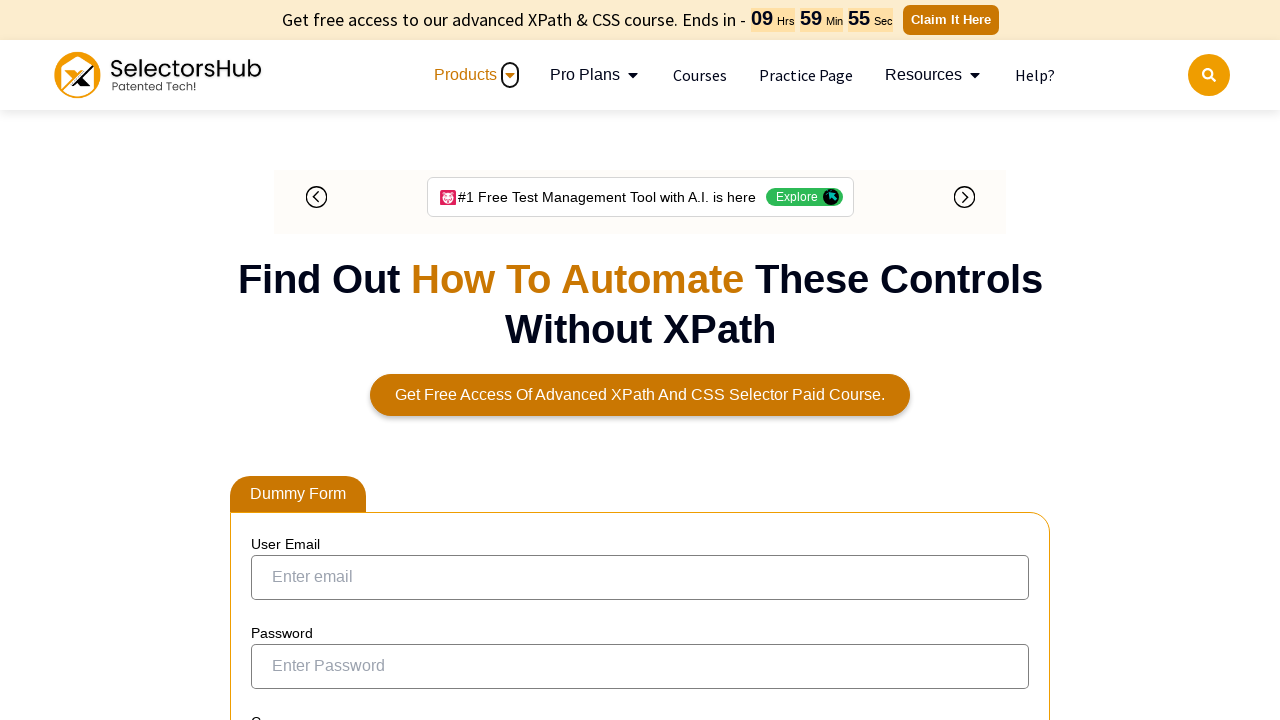

Clicked checkbox 1 of 8 in India row at (266, 353) on xpath=//td[text()='India']/parent::tr//input[@type='checkbox'] >> nth=0
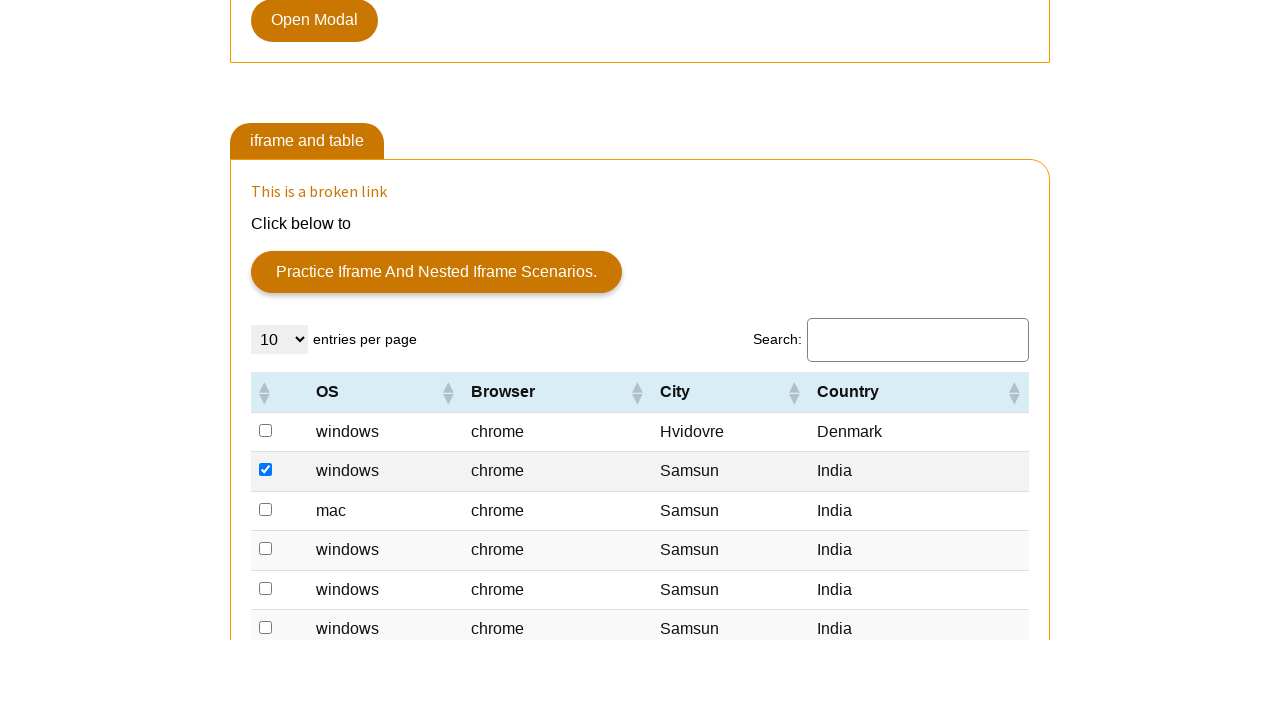

Clicked checkbox 2 of 8 in India row at (266, 360) on xpath=//td[text()='India']/parent::tr//input[@type='checkbox'] >> nth=1
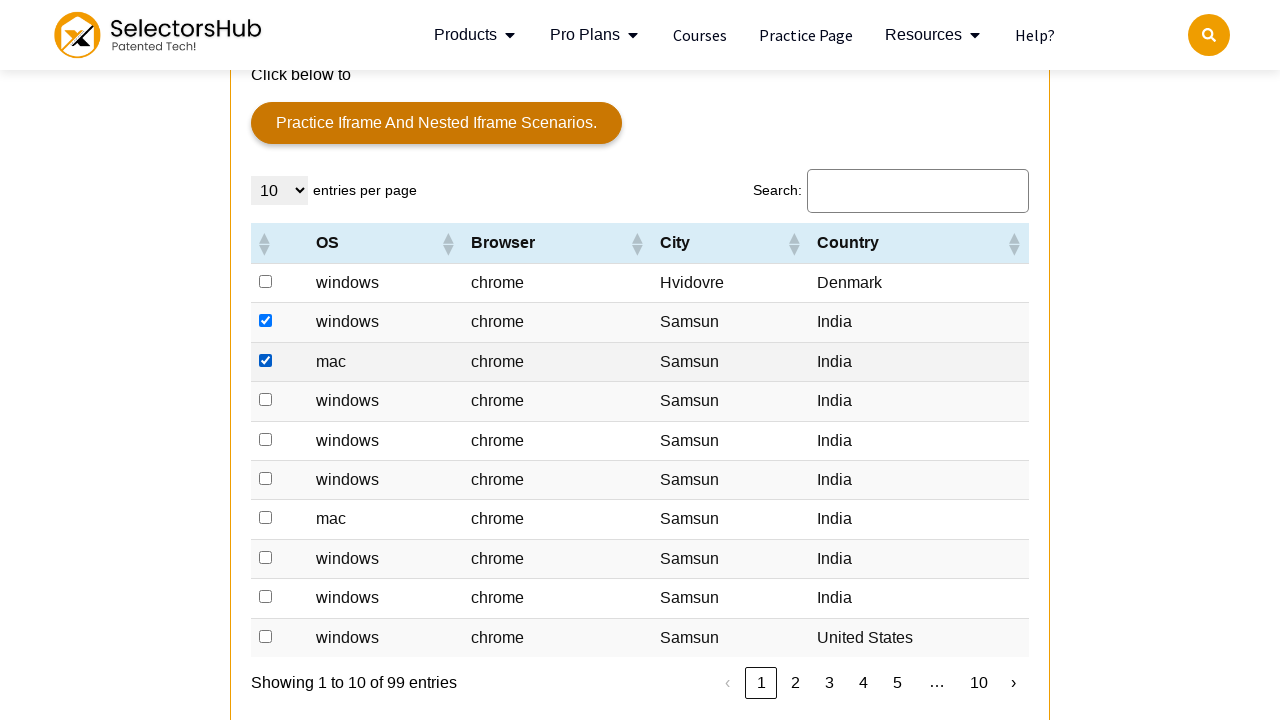

Clicked checkbox 3 of 8 in India row at (266, 400) on xpath=//td[text()='India']/parent::tr//input[@type='checkbox'] >> nth=2
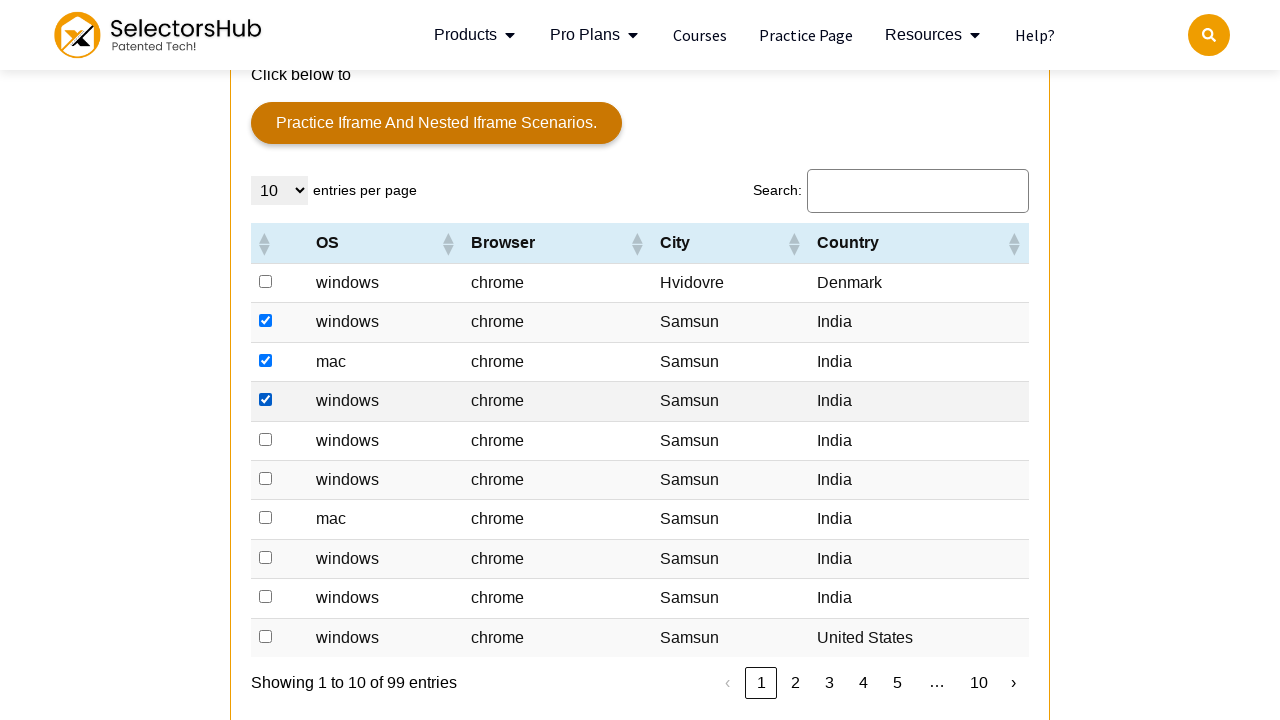

Clicked checkbox 4 of 8 in India row at (266, 439) on xpath=//td[text()='India']/parent::tr//input[@type='checkbox'] >> nth=3
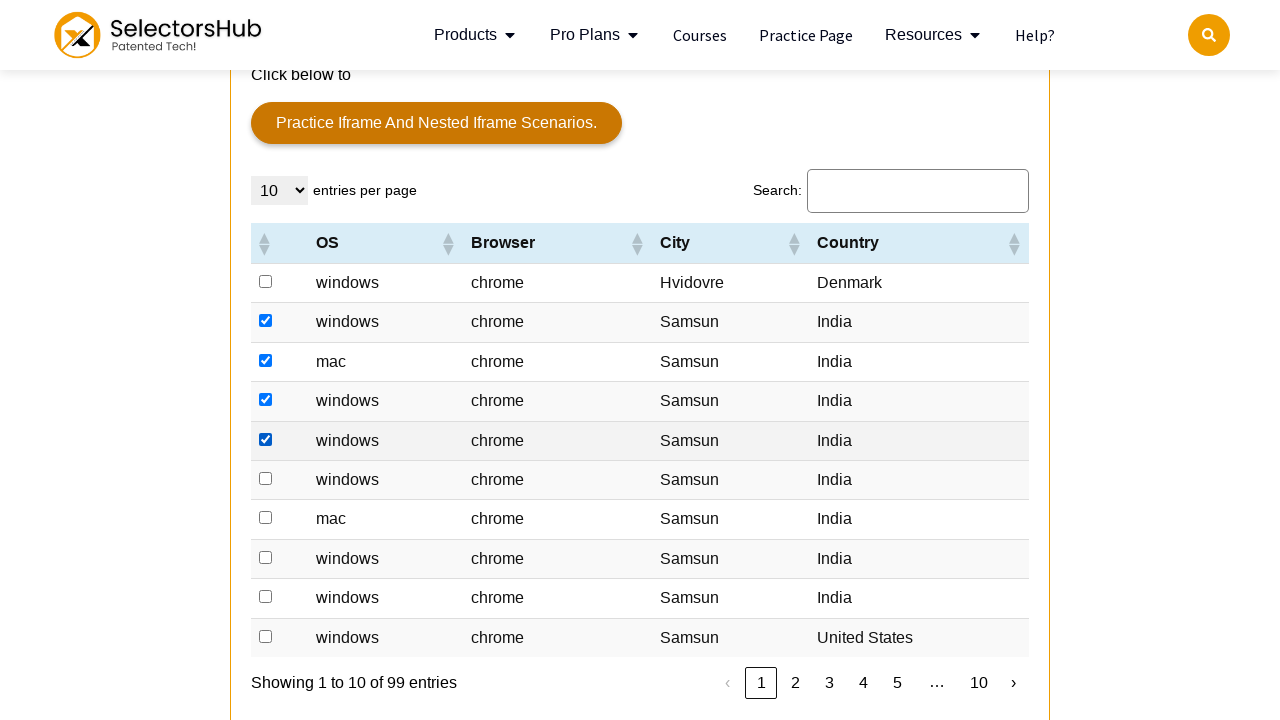

Clicked checkbox 5 of 8 in India row at (266, 478) on xpath=//td[text()='India']/parent::tr//input[@type='checkbox'] >> nth=4
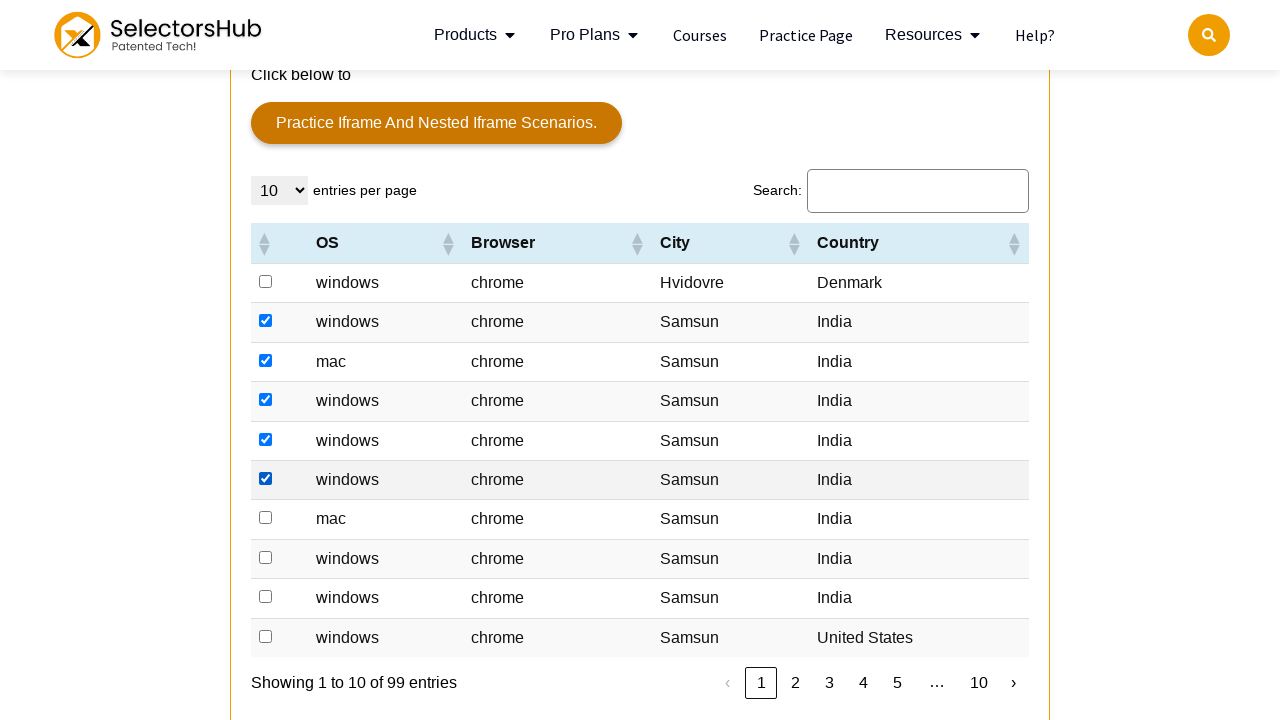

Clicked checkbox 6 of 8 in India row at (266, 518) on xpath=//td[text()='India']/parent::tr//input[@type='checkbox'] >> nth=5
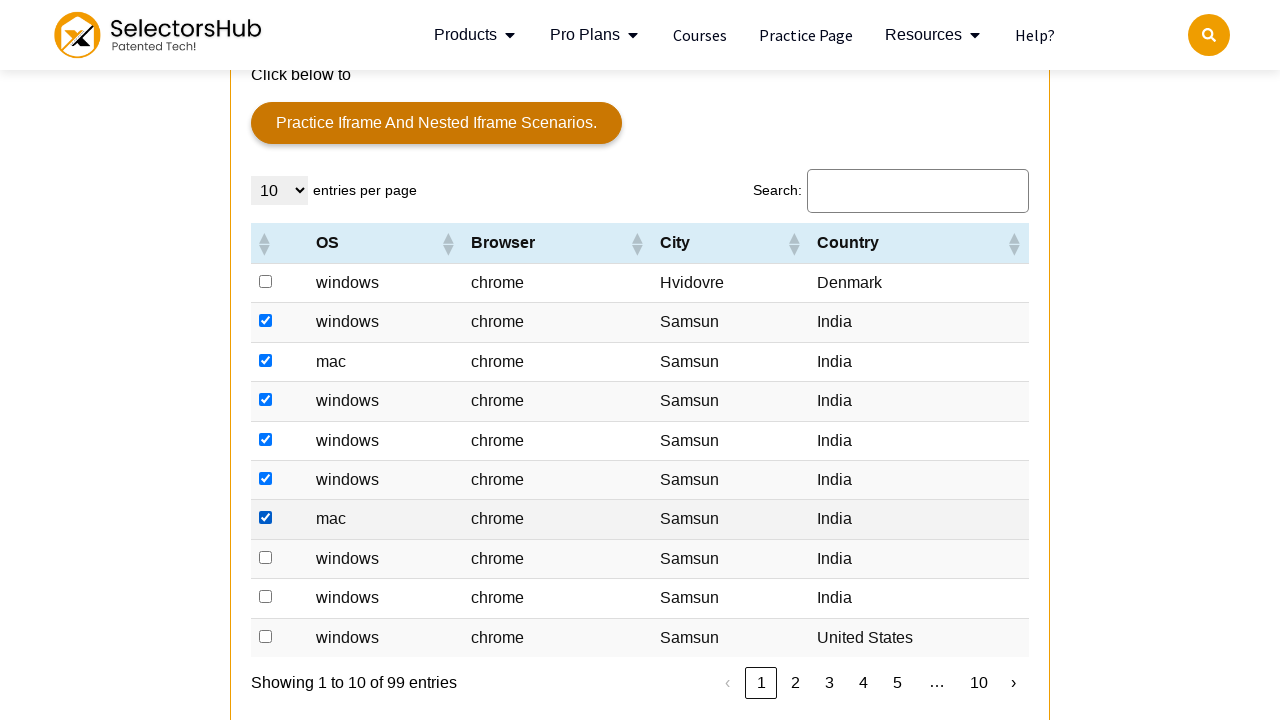

Clicked checkbox 7 of 8 in India row at (266, 557) on xpath=//td[text()='India']/parent::tr//input[@type='checkbox'] >> nth=6
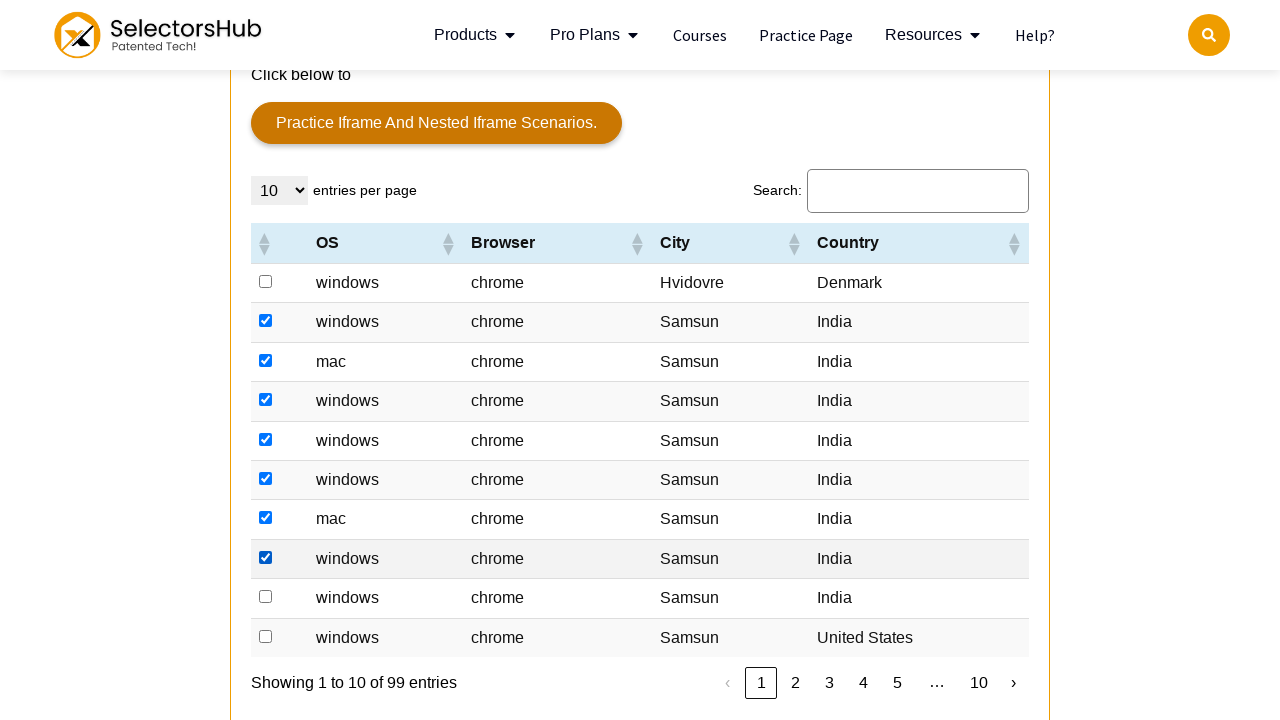

Clicked checkbox 8 of 8 in India row at (266, 597) on xpath=//td[text()='India']/parent::tr//input[@type='checkbox'] >> nth=7
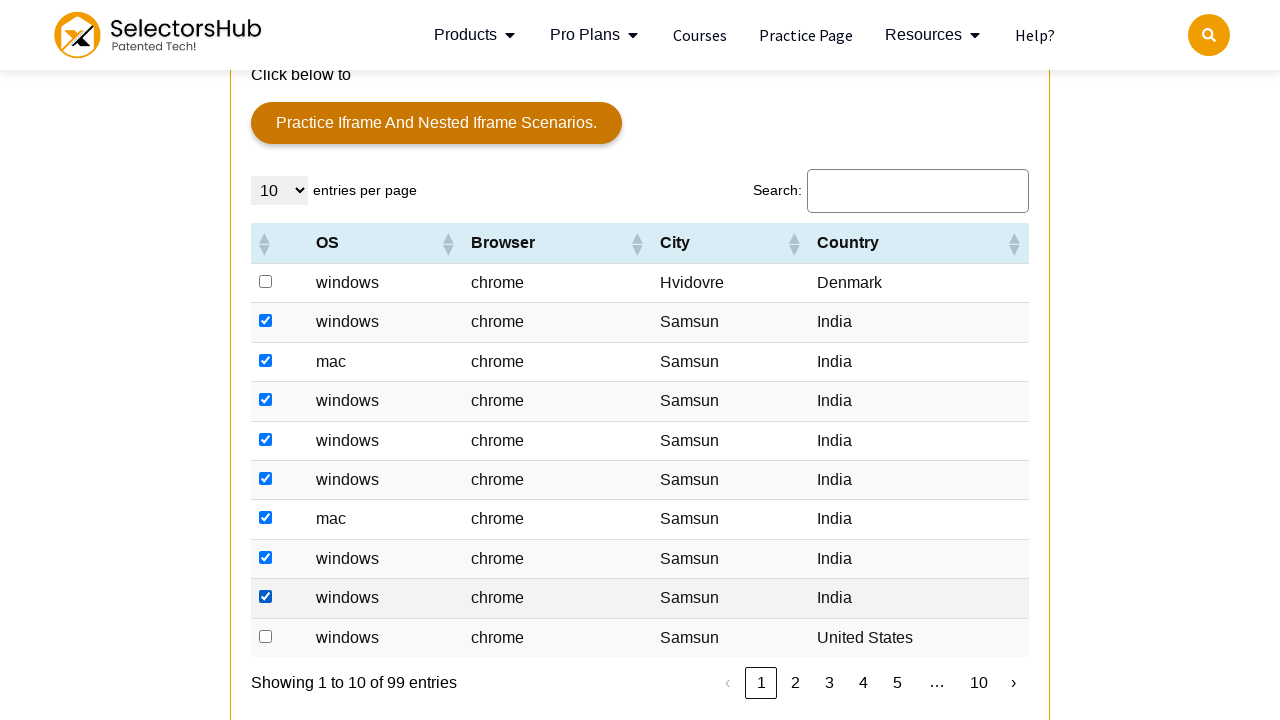

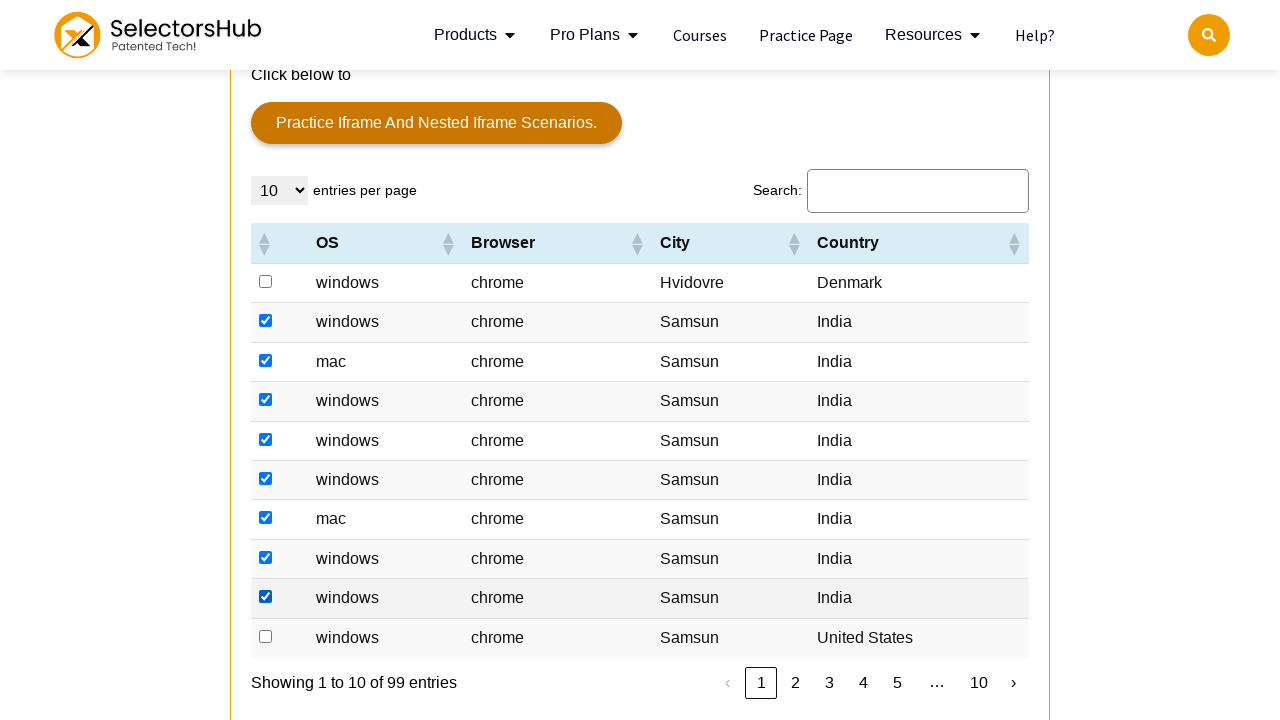